Tests dynamic element loading by clicking a start button and waiting for a dynamically loaded text element to appear on the page.

Starting URL: http://syntaxprojects.com/dynamic-elements-loading.php

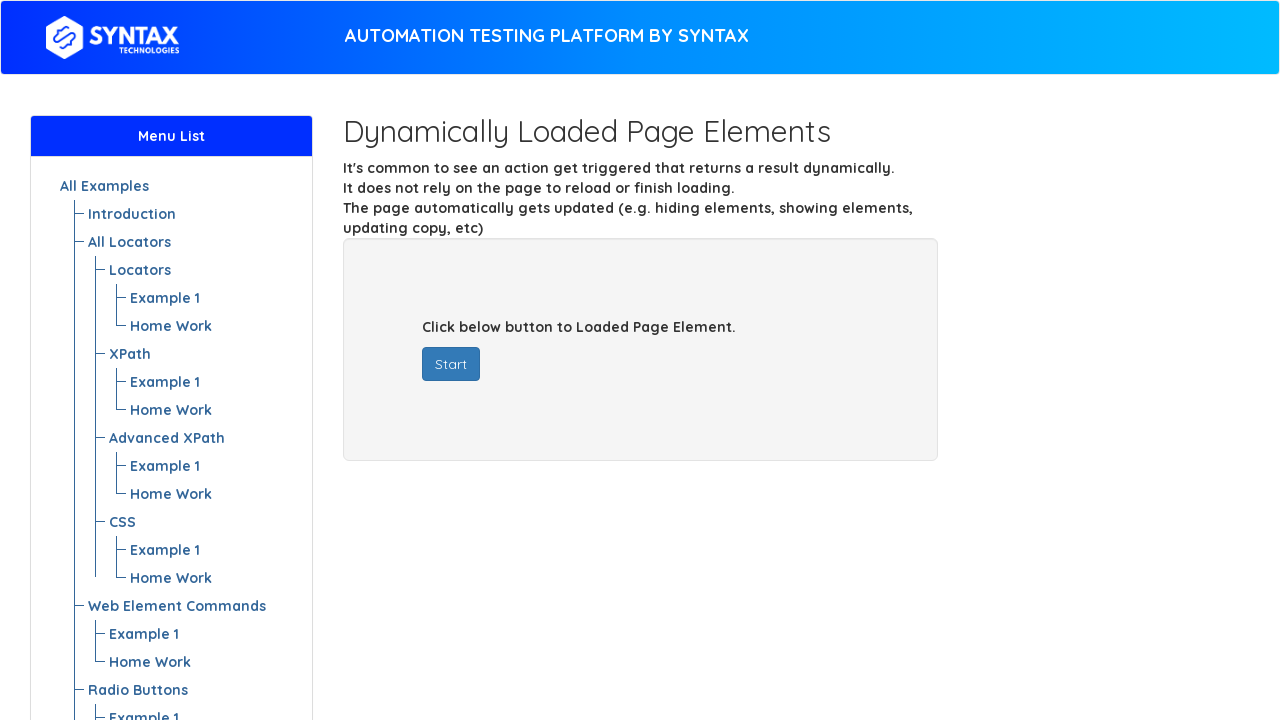

Clicked start button to trigger dynamic content loading at (451, 364) on #startButton
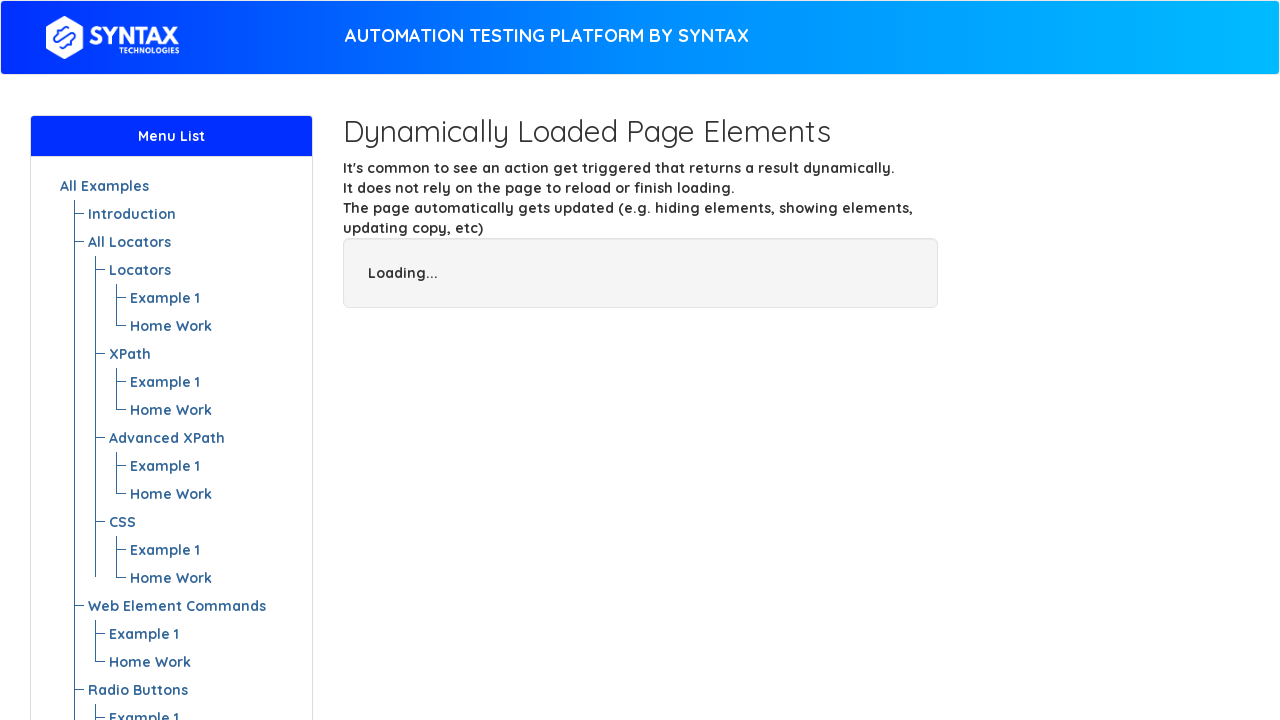

Waited for dynamically loaded text element to become visible
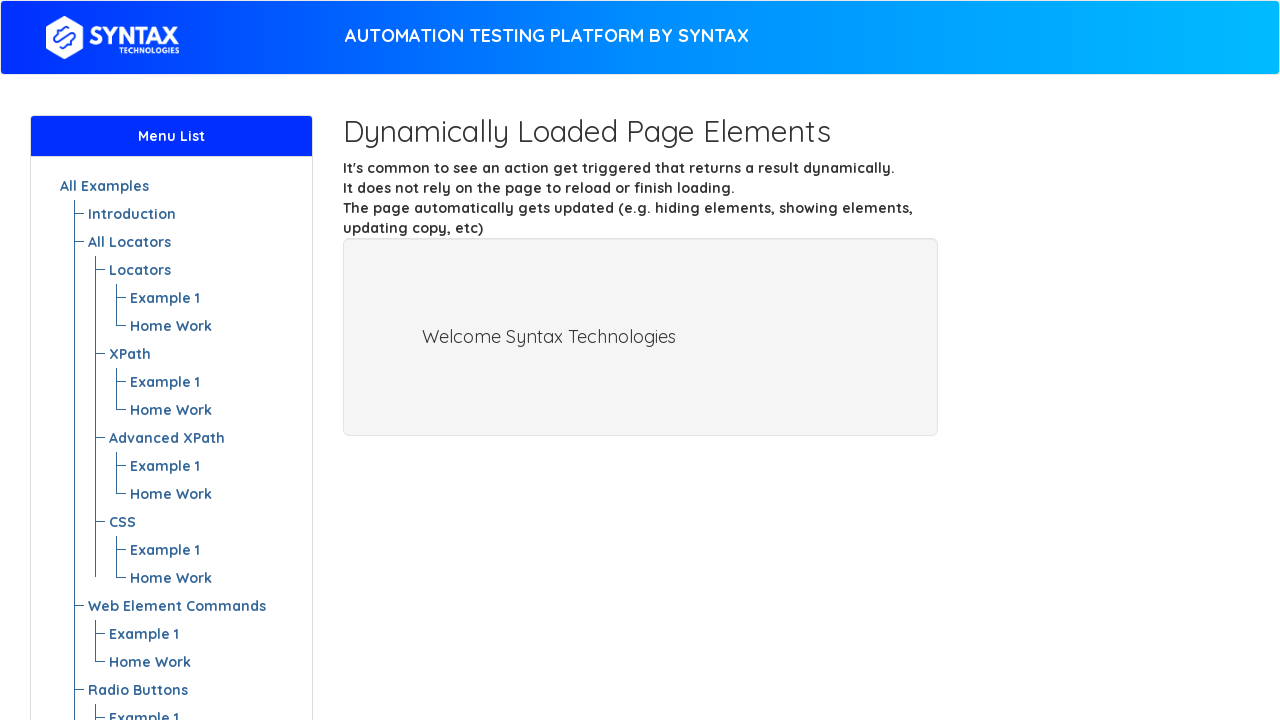

Located the dynamically loaded text element
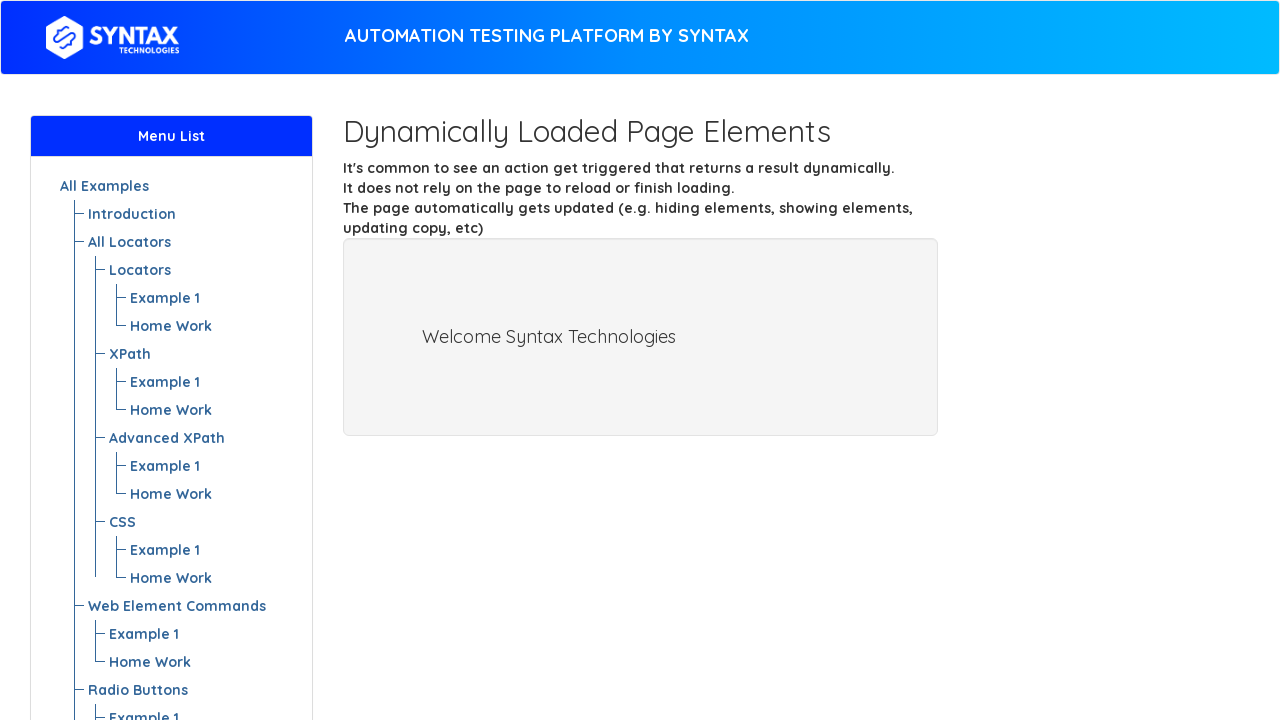

Retrieved text content: Welcome Syntax Technologies
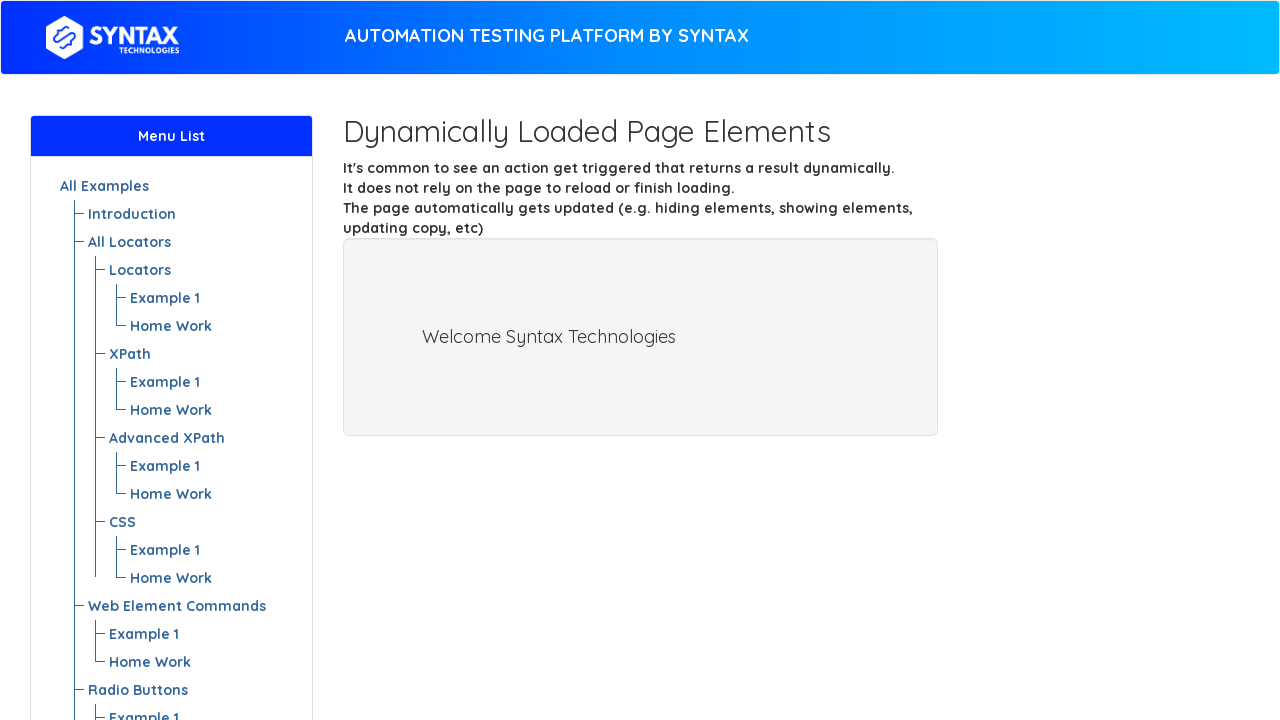

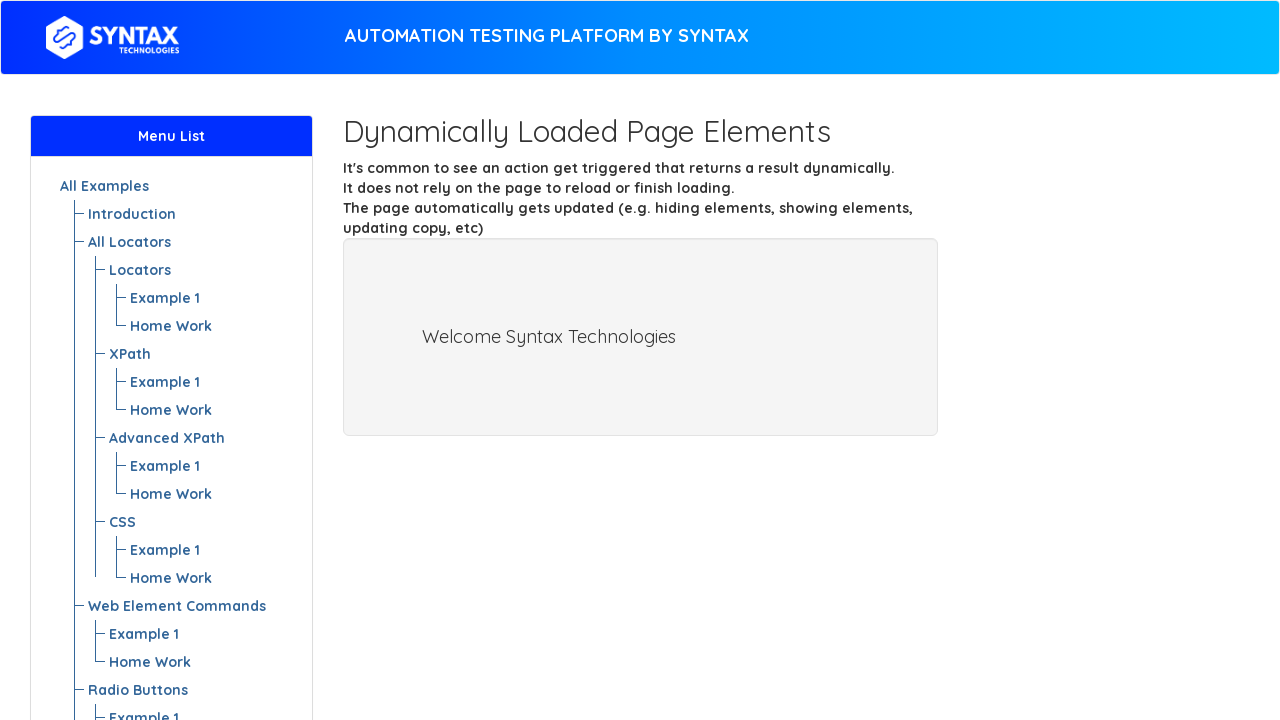